Tests prompt alert functionality by triggering a JavaScript prompt, entering text, and accepting it

Starting URL: https://www.tutorialspoint.com/selenium/practice/alerts.php

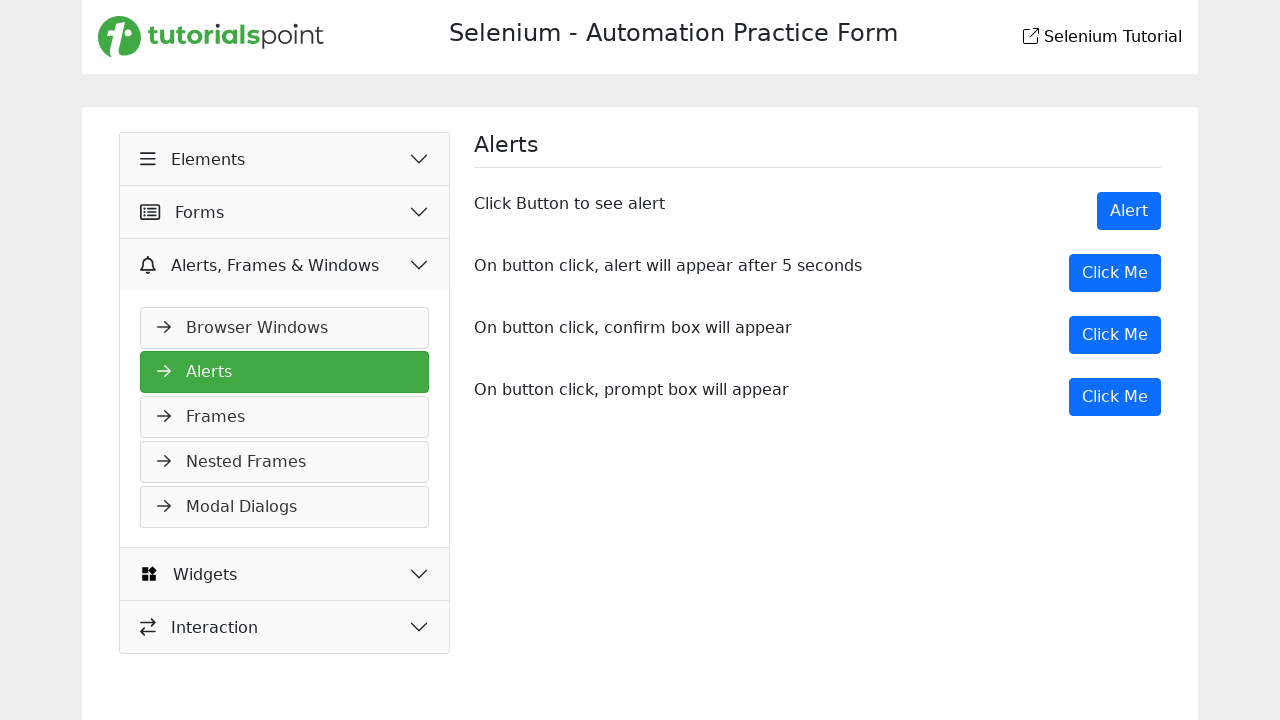

Clicked button to trigger prompt alert at (1115, 397) on xpath=//button[@onclick='myPromp()']
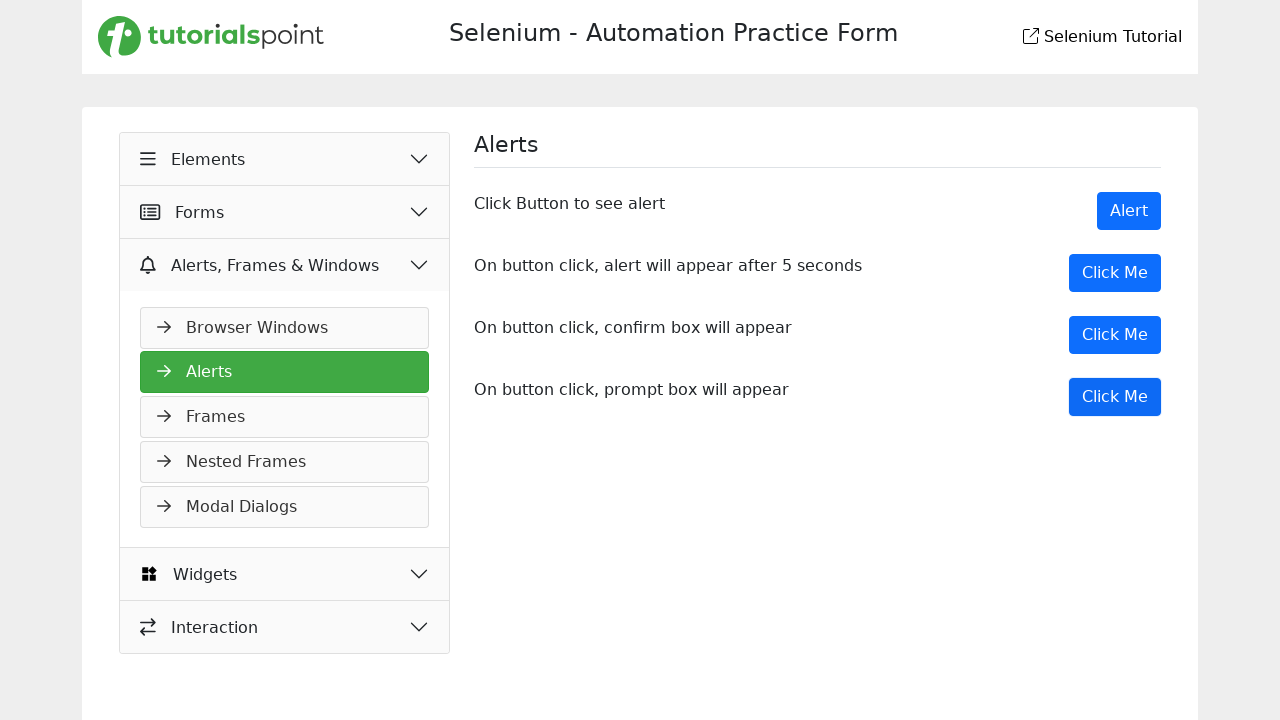

Entered 'Mahmudul' in prompt dialog and accepted
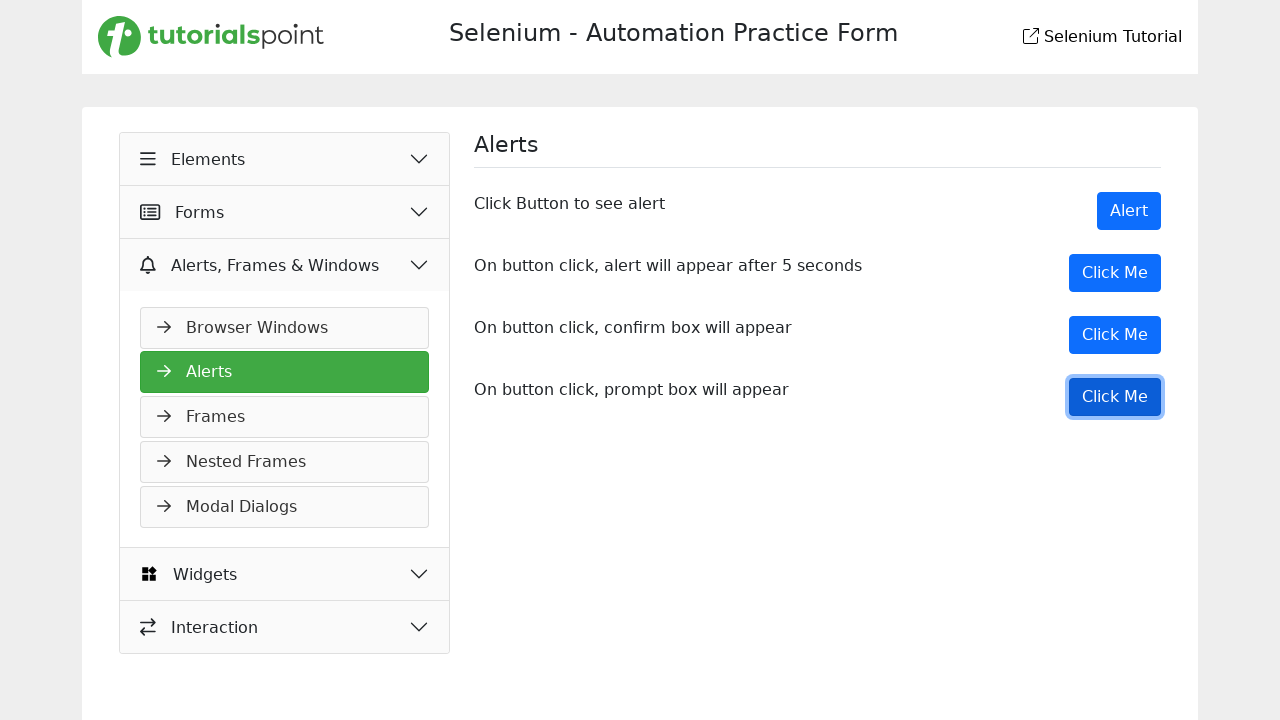

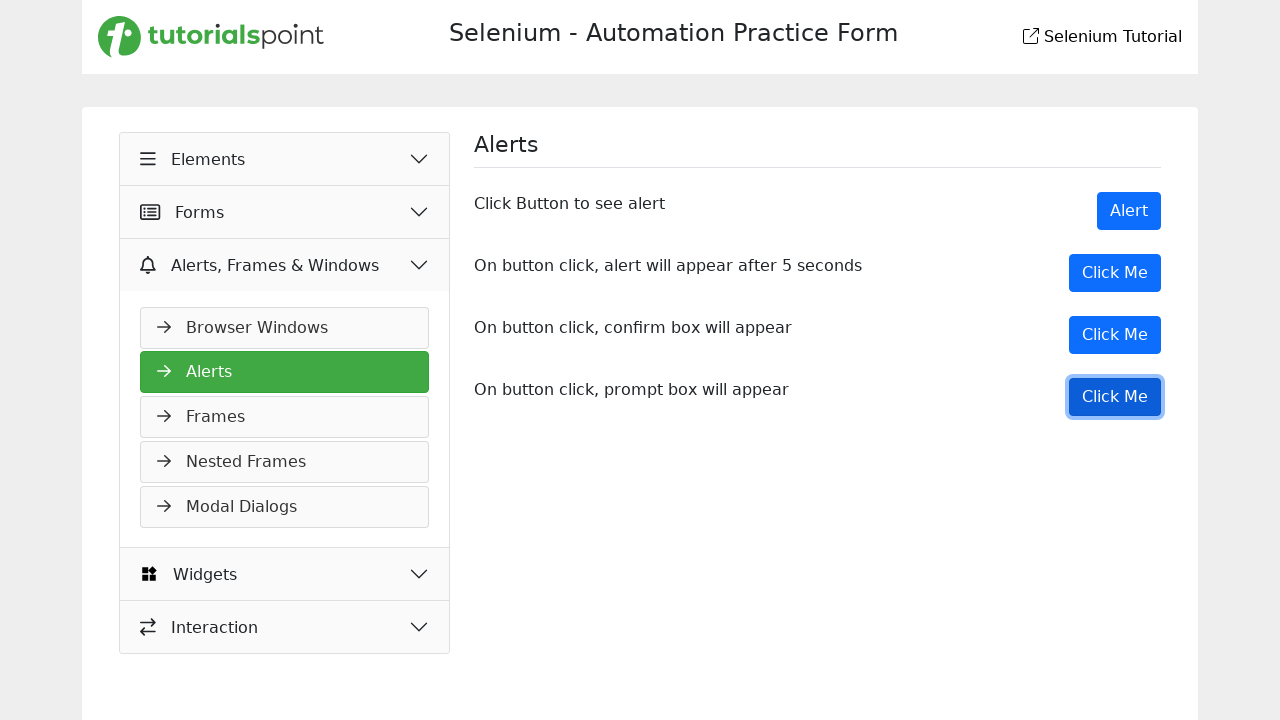